Tests window/tab handling by verifying content on the initial page, clicking a link that opens a new window, switching to verify the new window's content, and switching back to verify the original window.

Starting URL: https://the-internet.herokuapp.com/windows

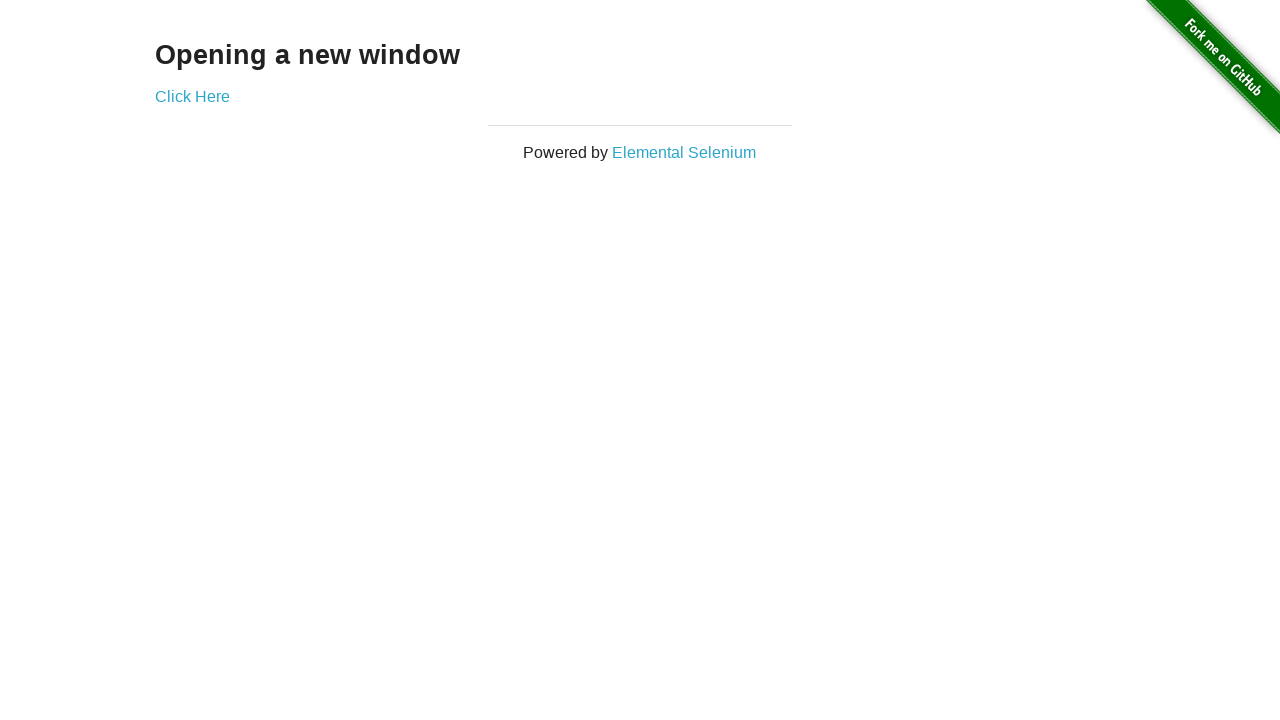

Verified initial page heading text is 'Opening a new window'
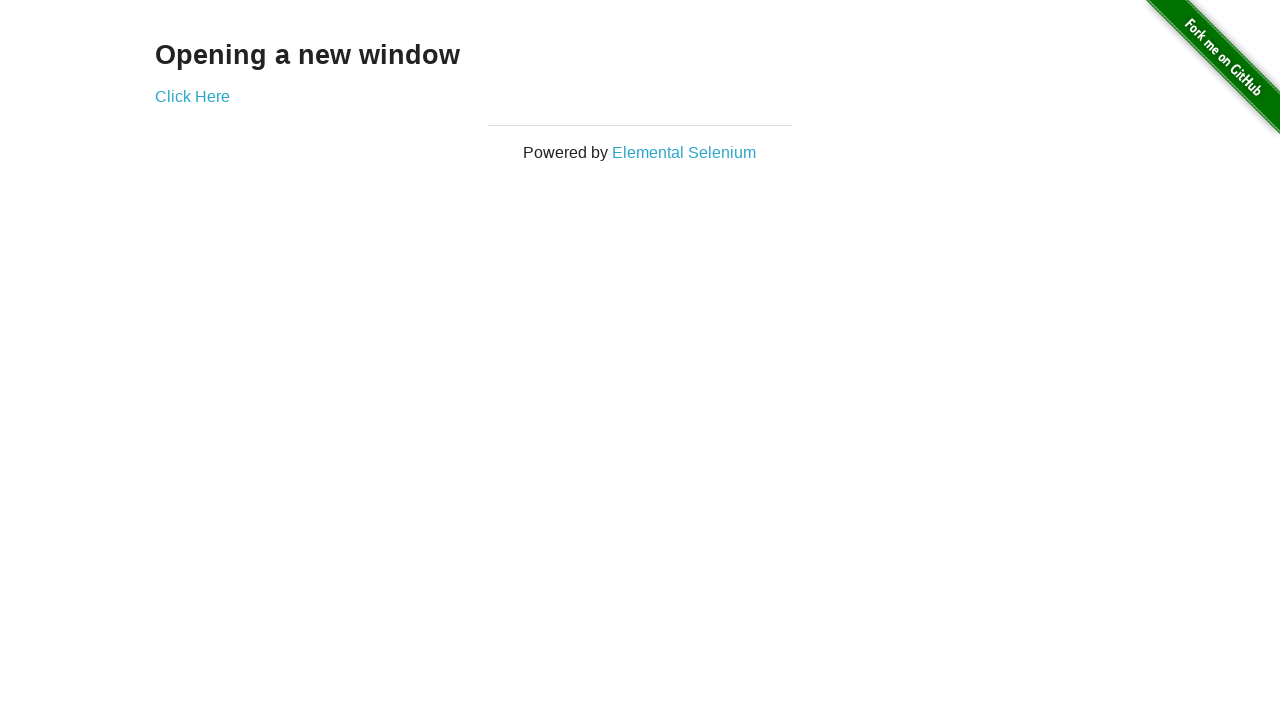

Verified initial page title is 'The Internet'
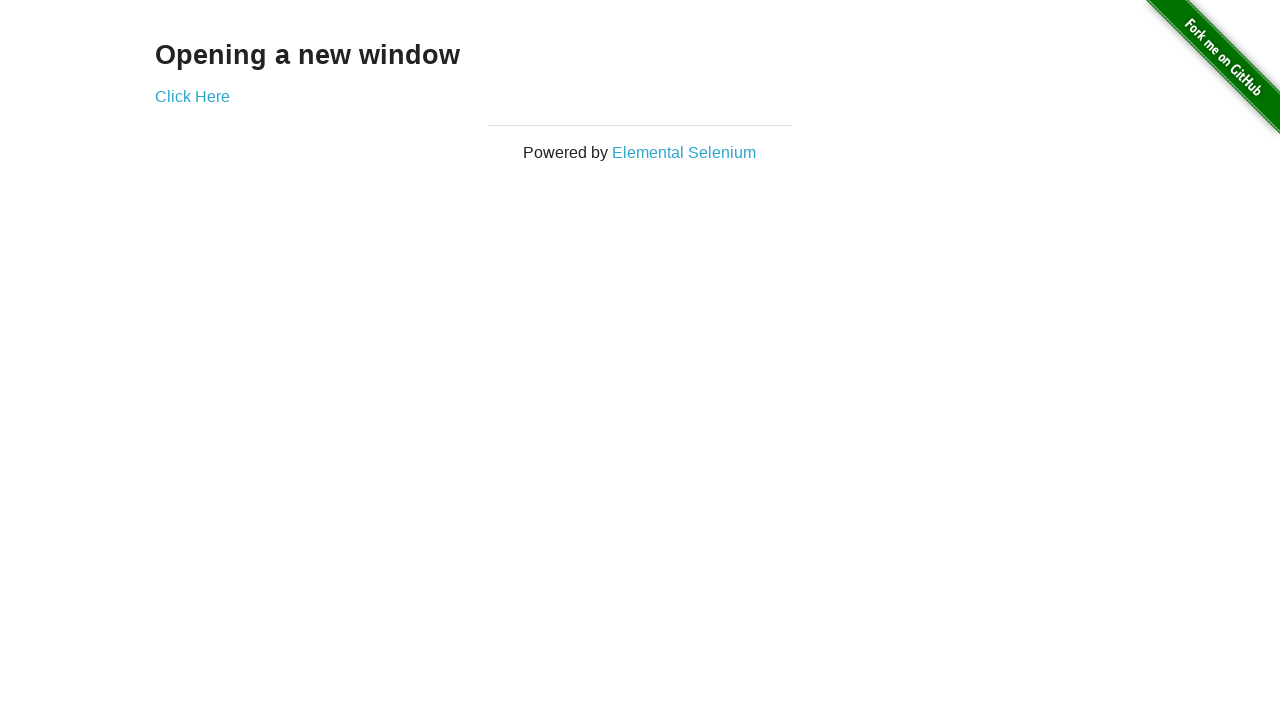

Clicked 'Click Here' link to open new window at (192, 96) on text=Click Here
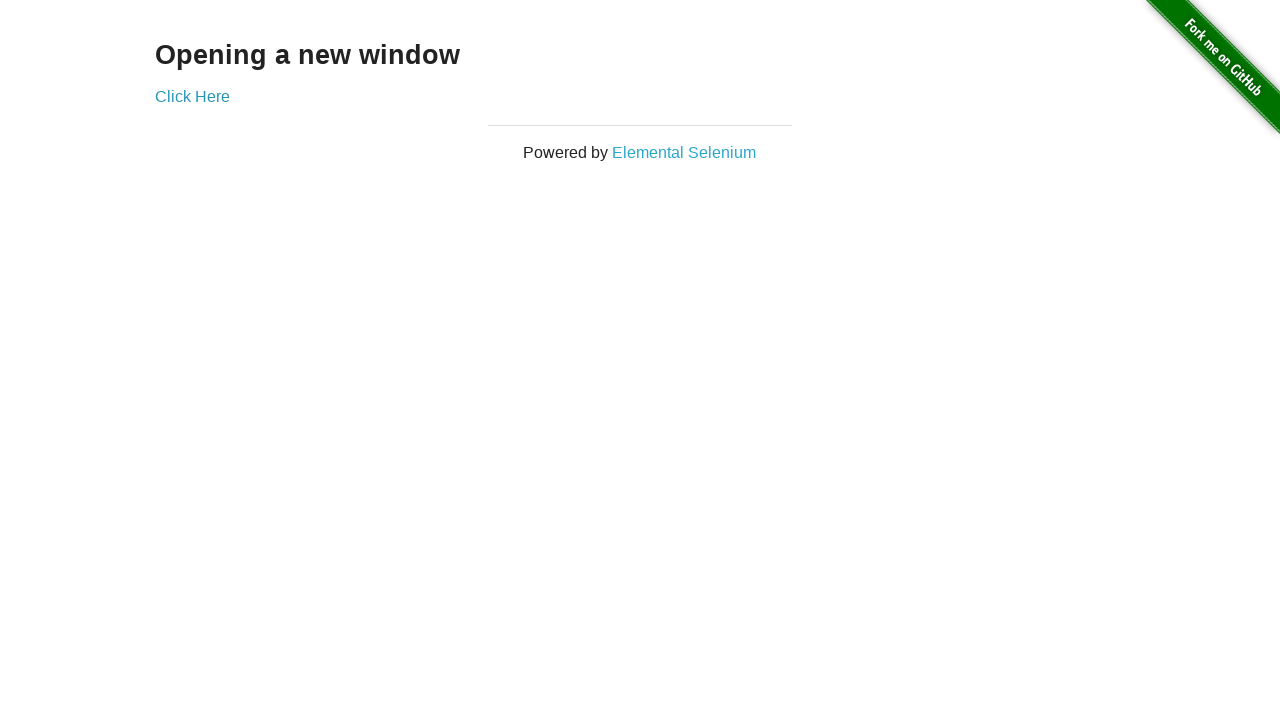

New window loaded and ready
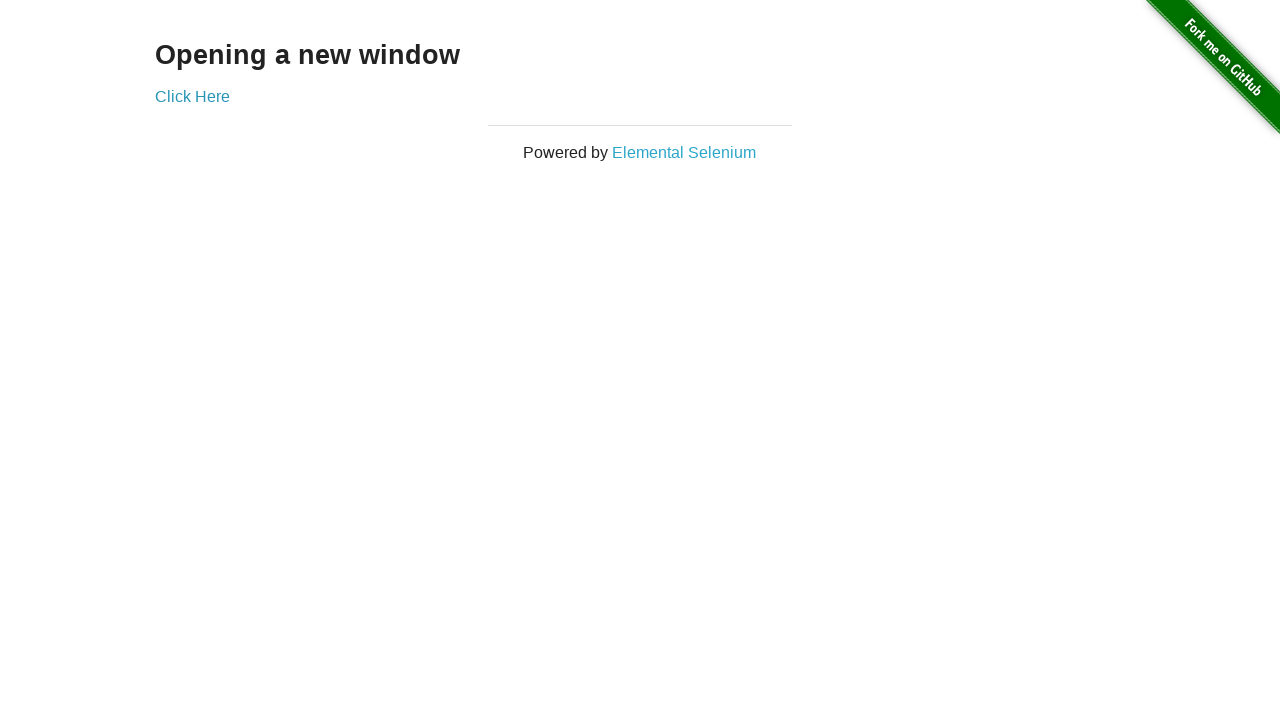

Verified new window title is 'New Window'
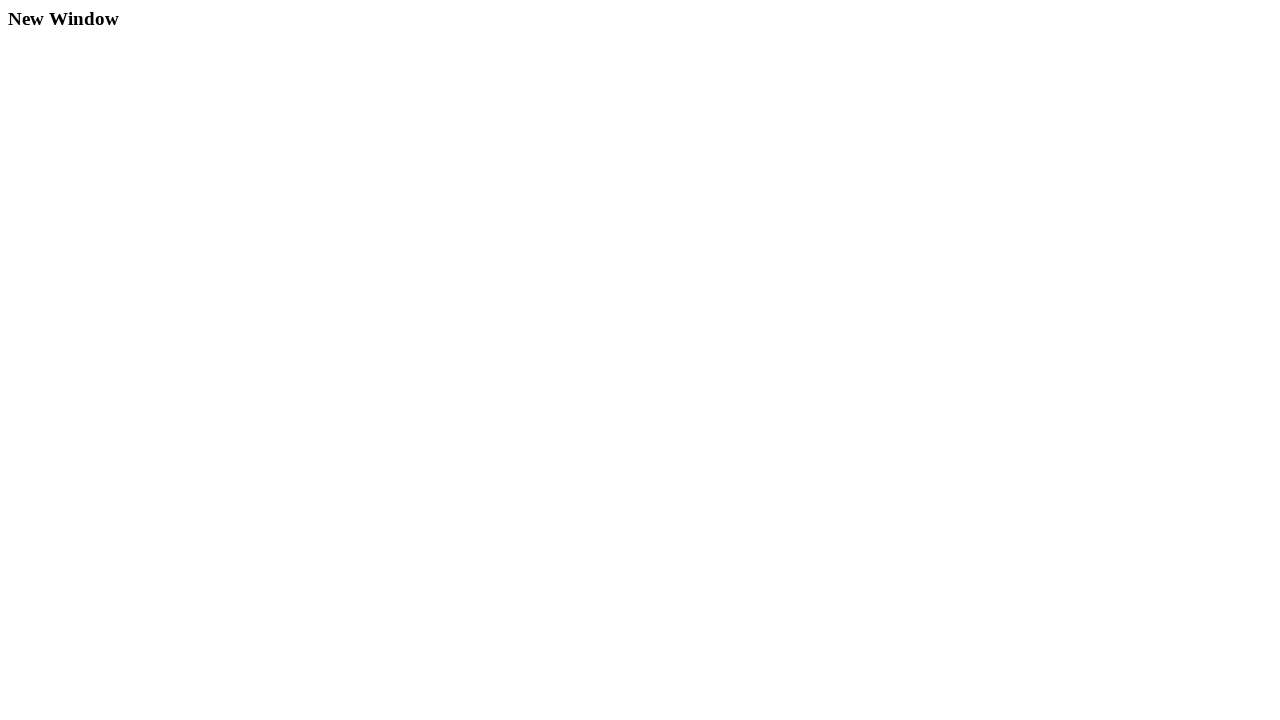

Verified new window heading text is 'New Window'
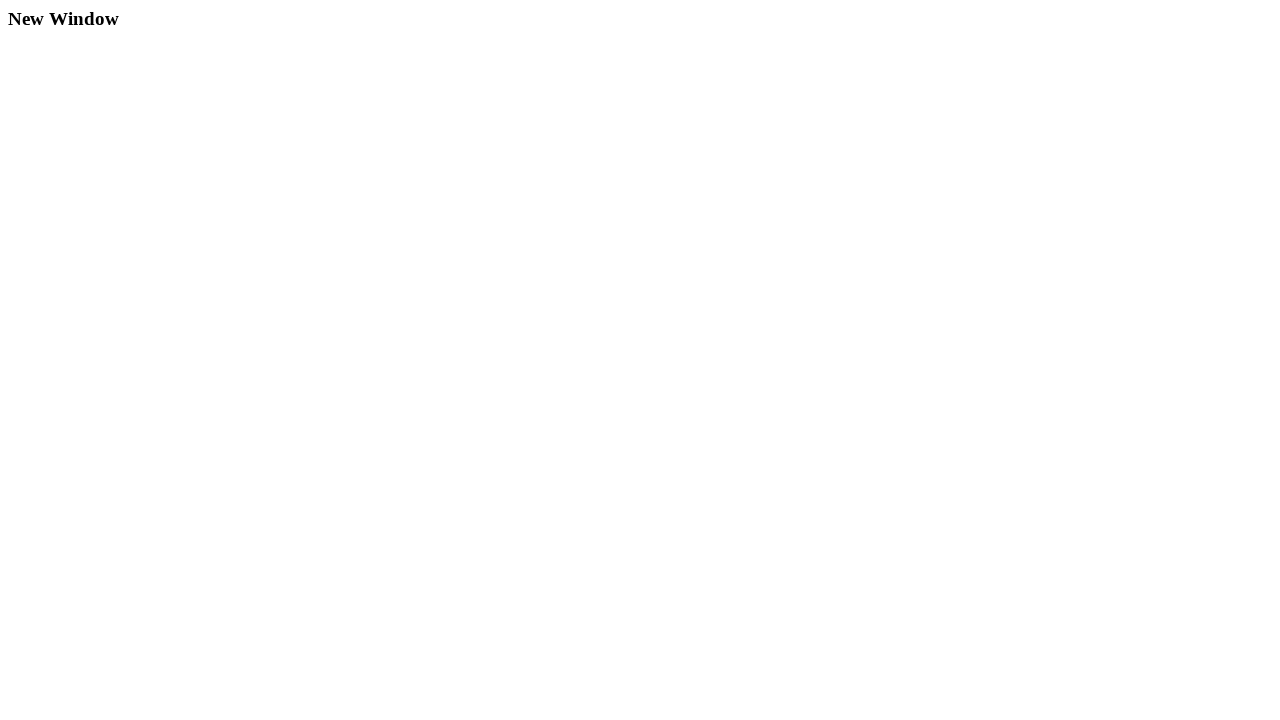

Switched back to original window
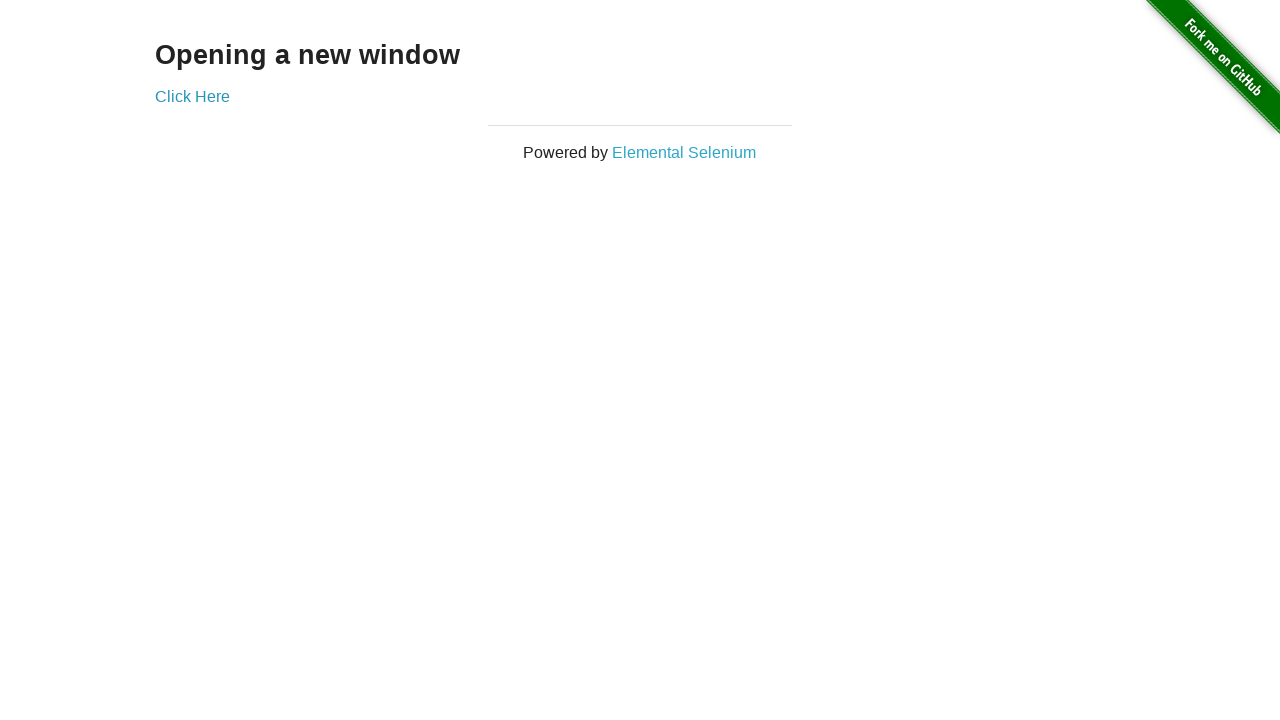

Verified original window title is still 'The Internet'
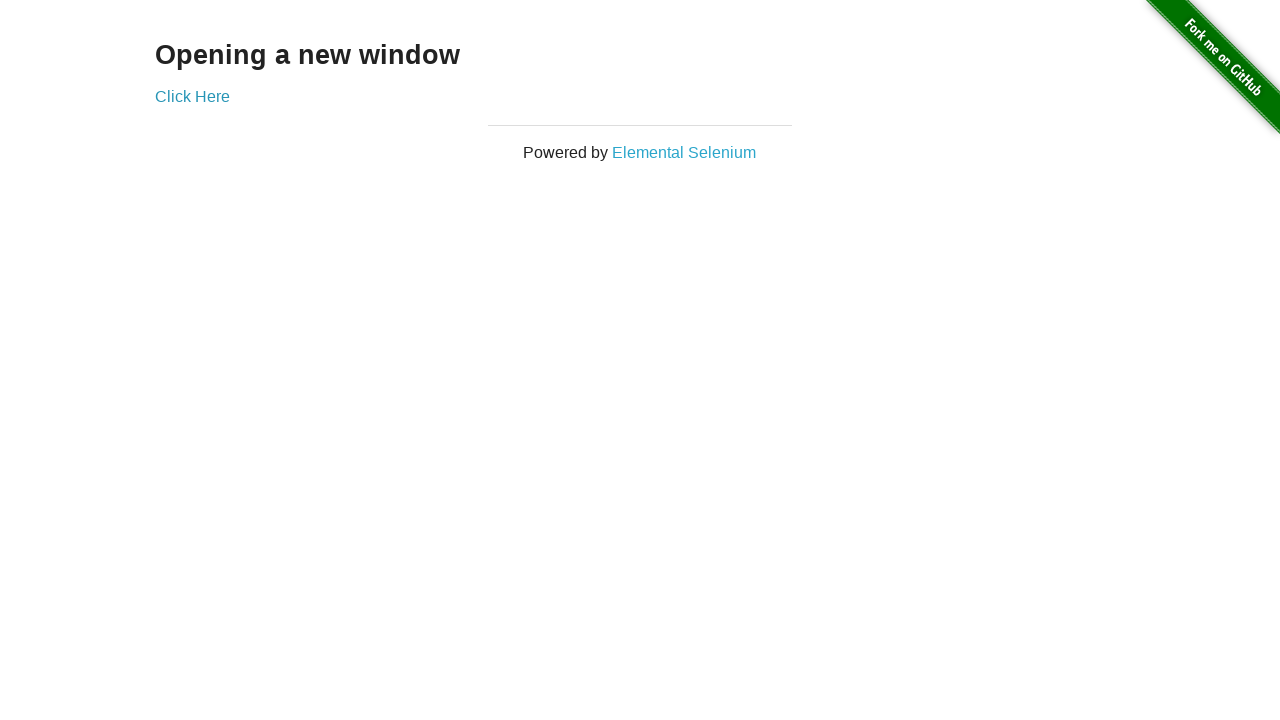

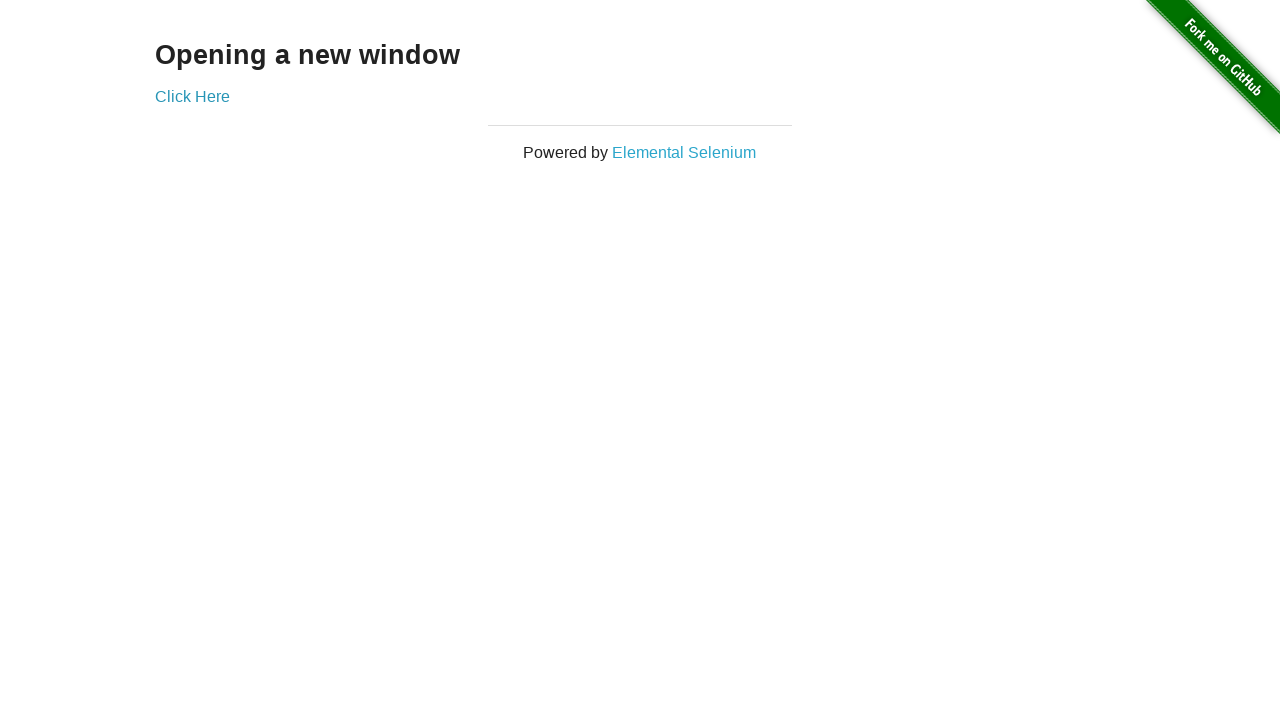